Tests double-click functionality on a webpage by performing a double-click action on a box element

Starting URL: https://plus2net.com/javascript_tutorial/ondblclick-demo.php

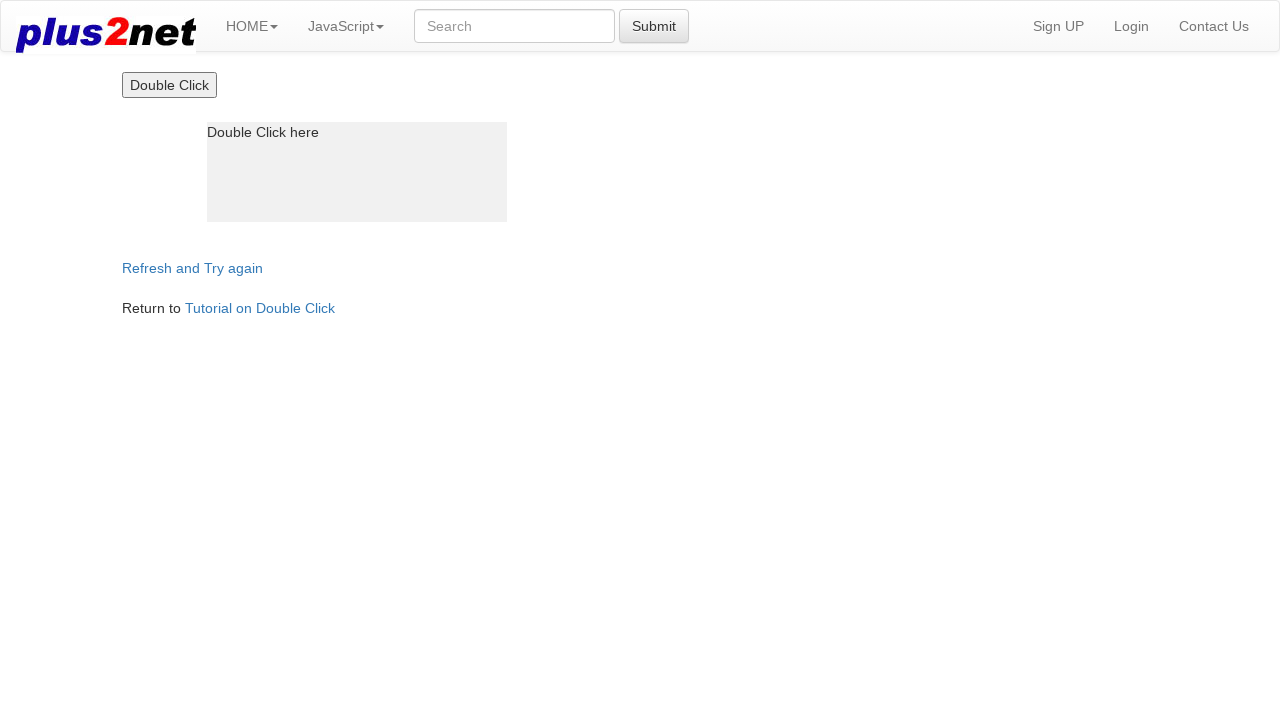

Box element is visible and ready for interaction
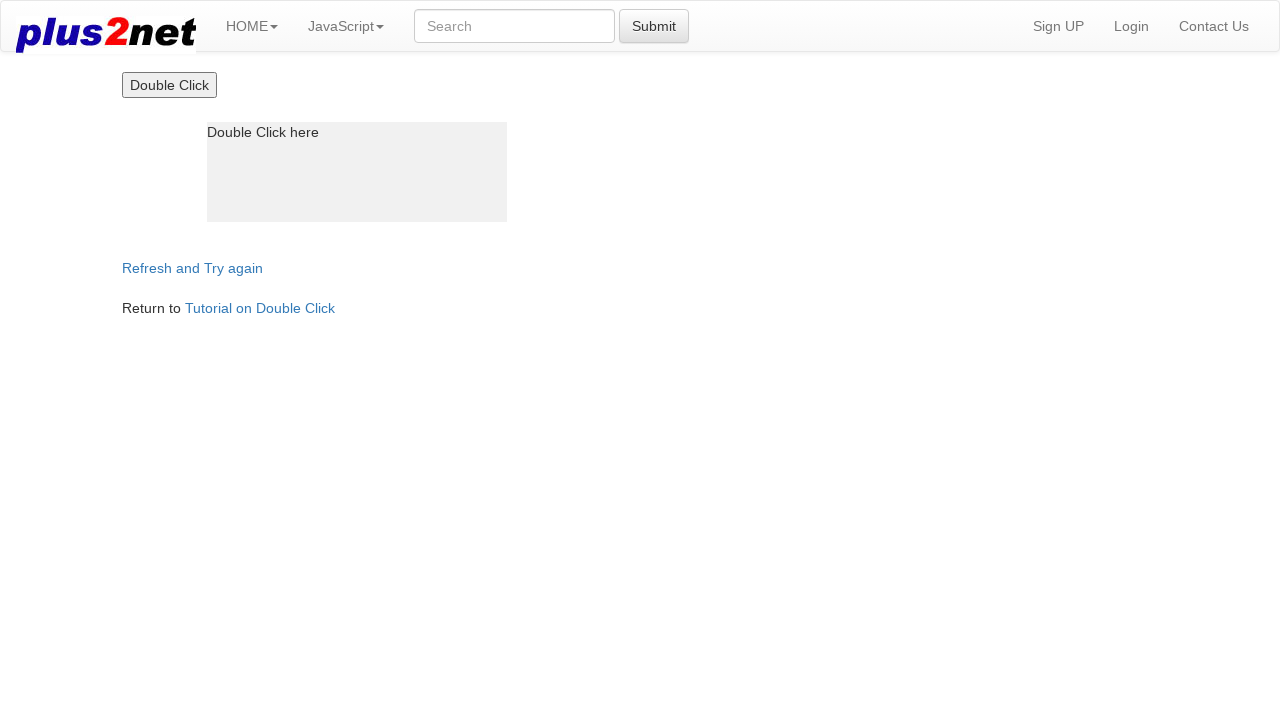

Double-clicked on the box element at (357, 172) on #box
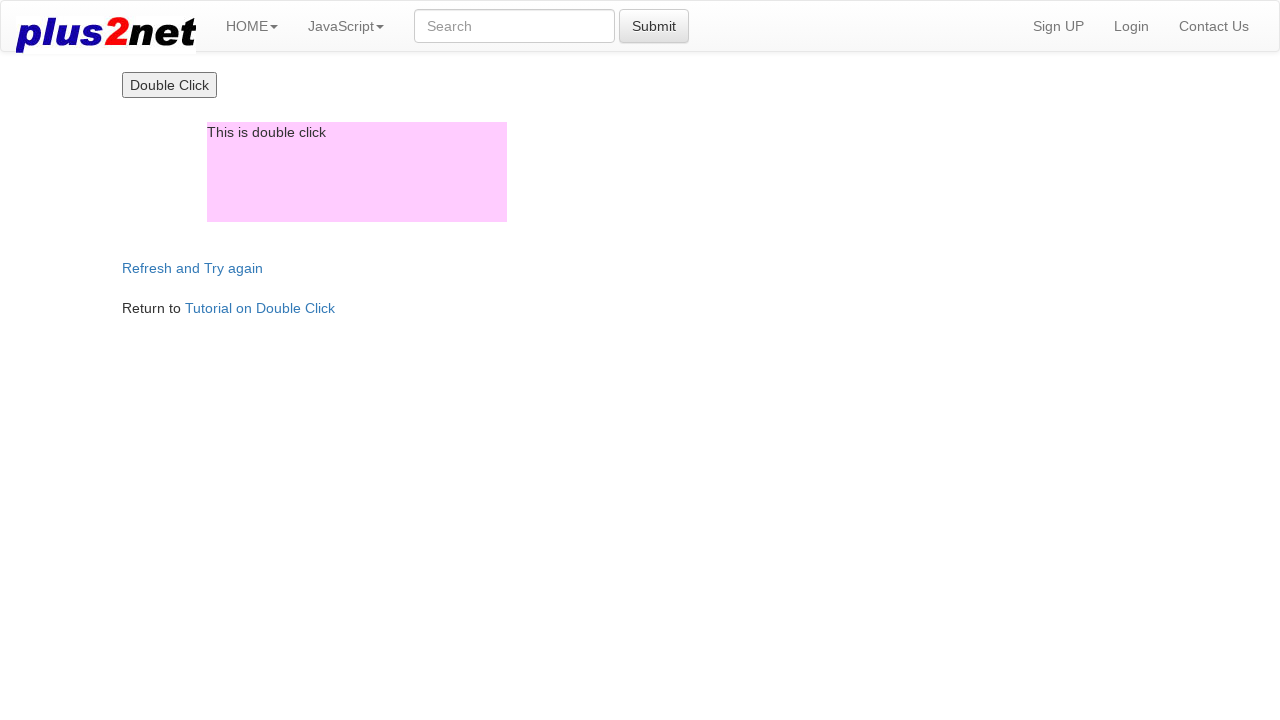

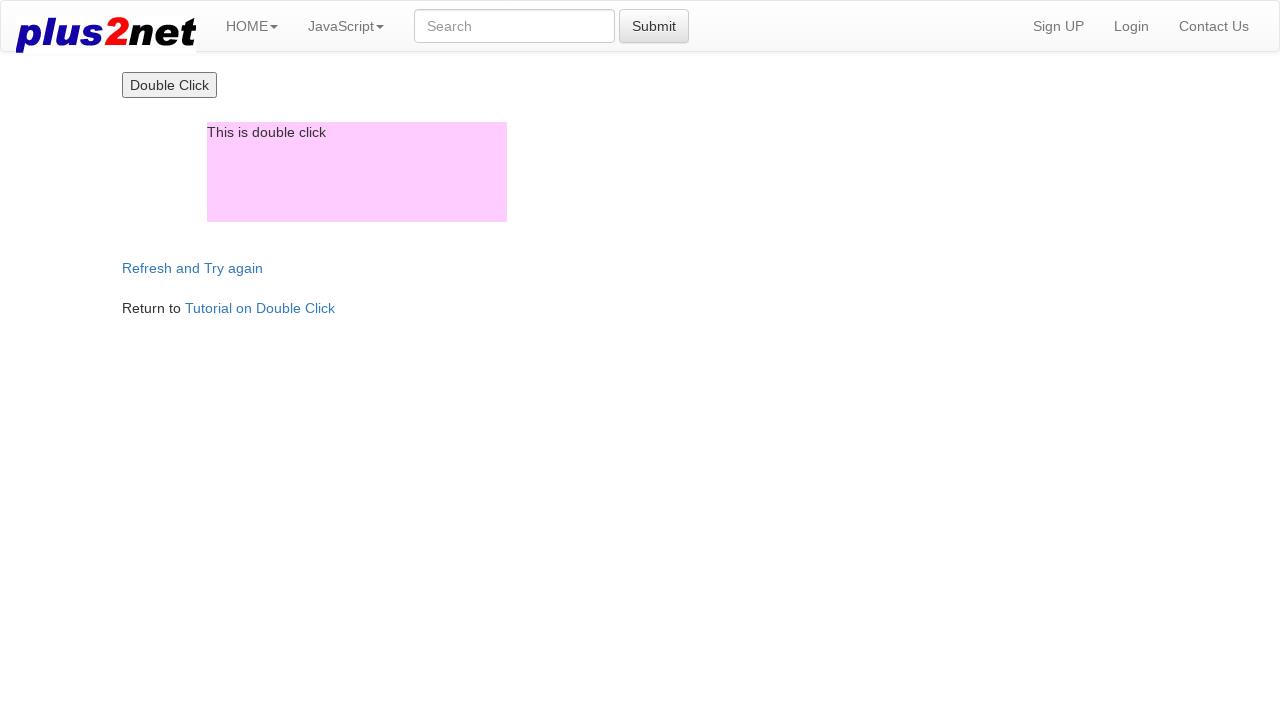